Tests drag and drop functionality by dragging element A to element B's position, then dragging element B by an offset, verifying the drag and drop interaction works correctly.

Starting URL: https://practice.expandtesting.com/drag-and-drop

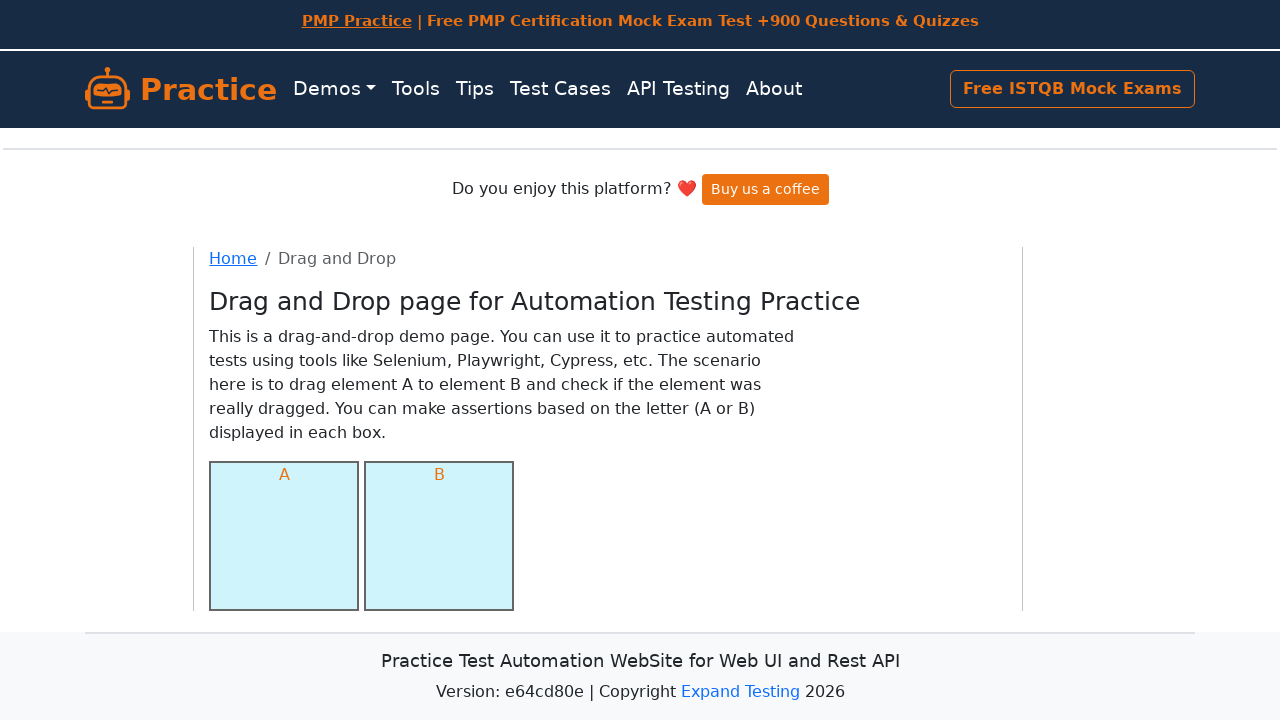

Waited for element A (#column-a) to be visible
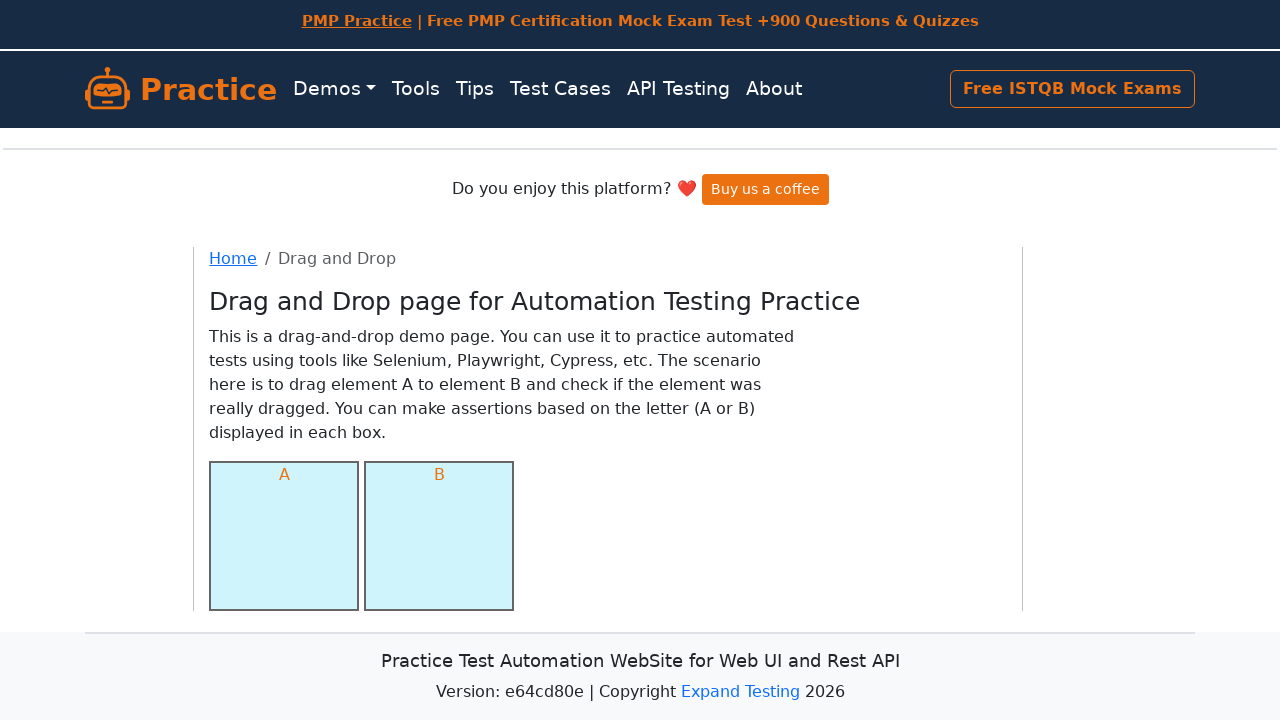

Waited for element B (#column-b) to be visible
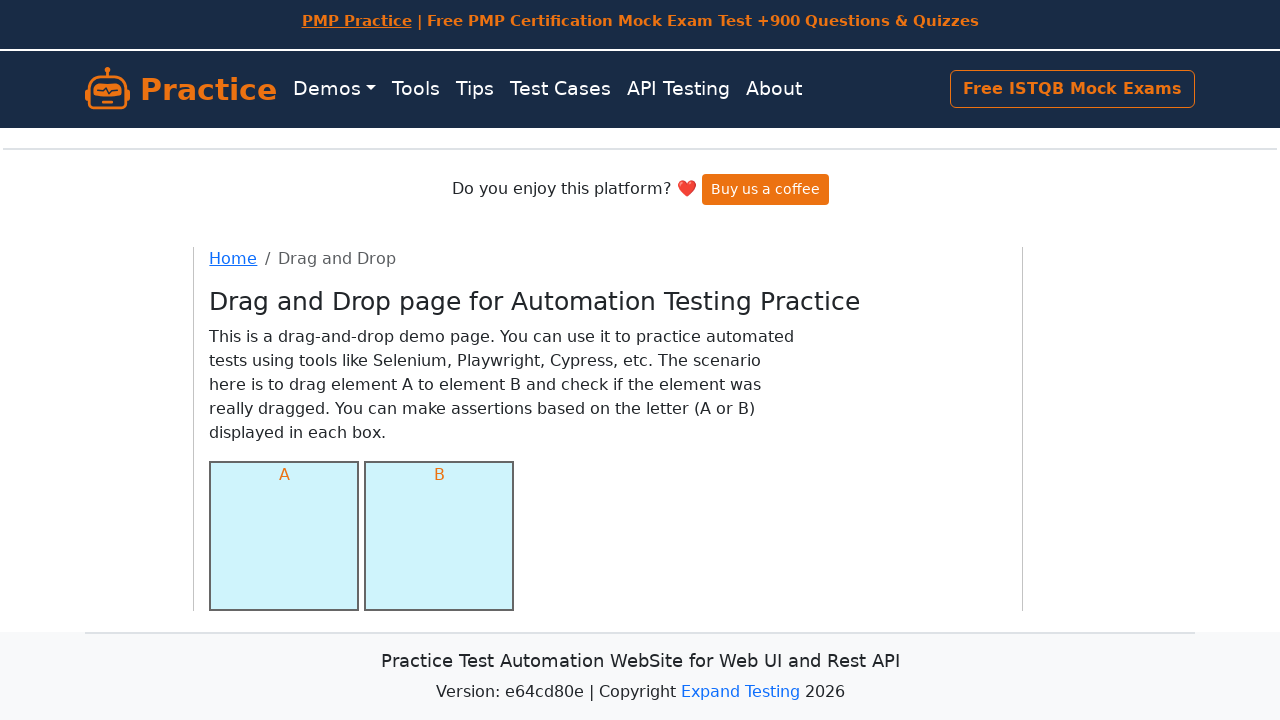

Scrolled down the page by 1233 pixels
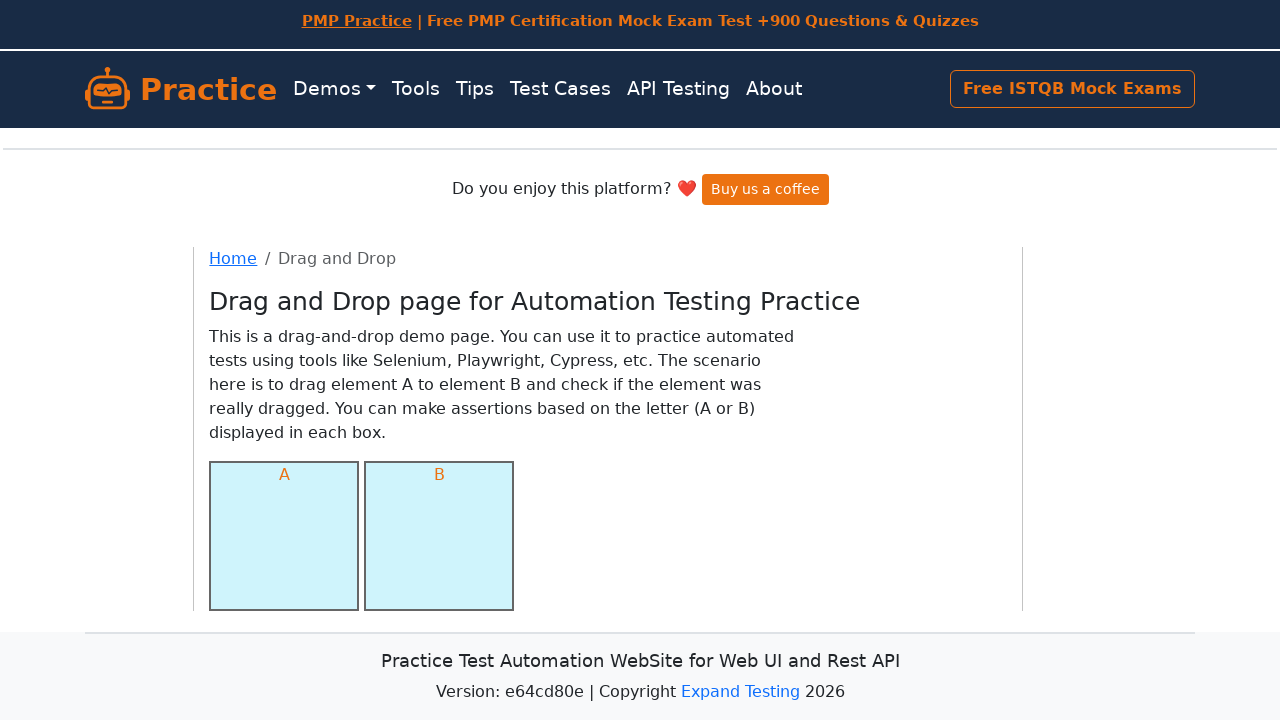

Dragged element A to element B's position at (439, 536)
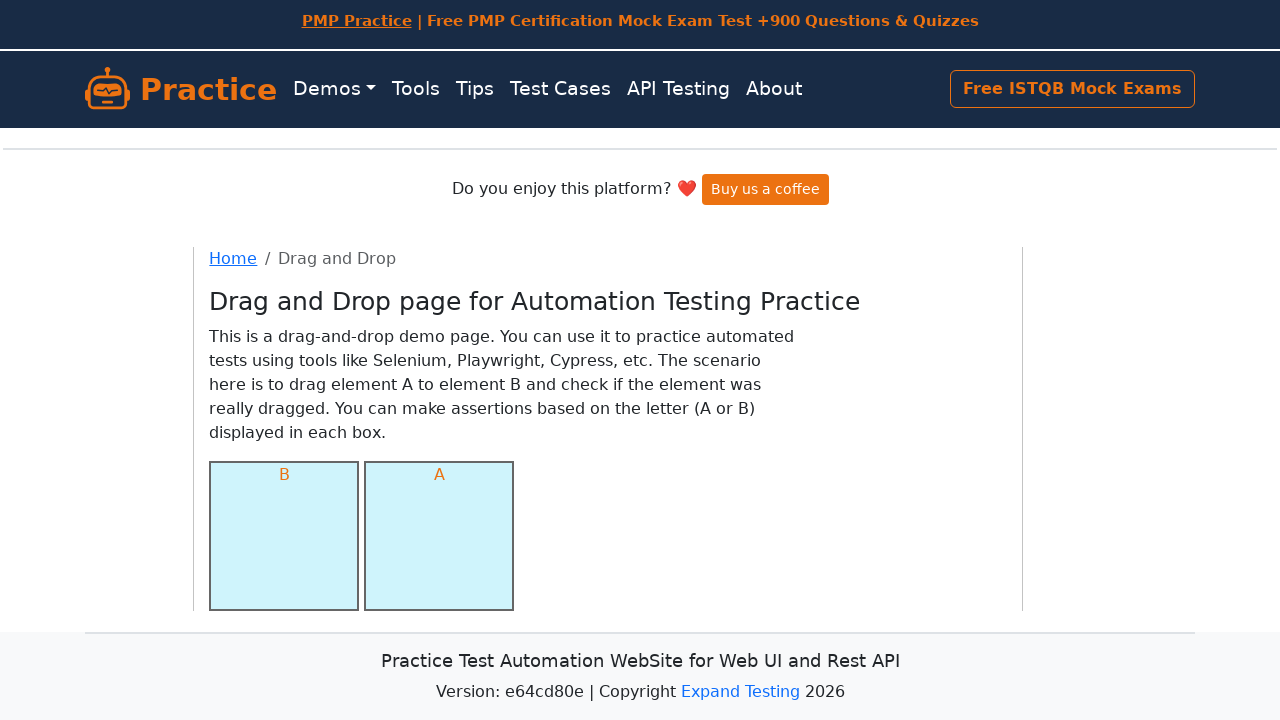

Retrieved bounding box coordinates for element B
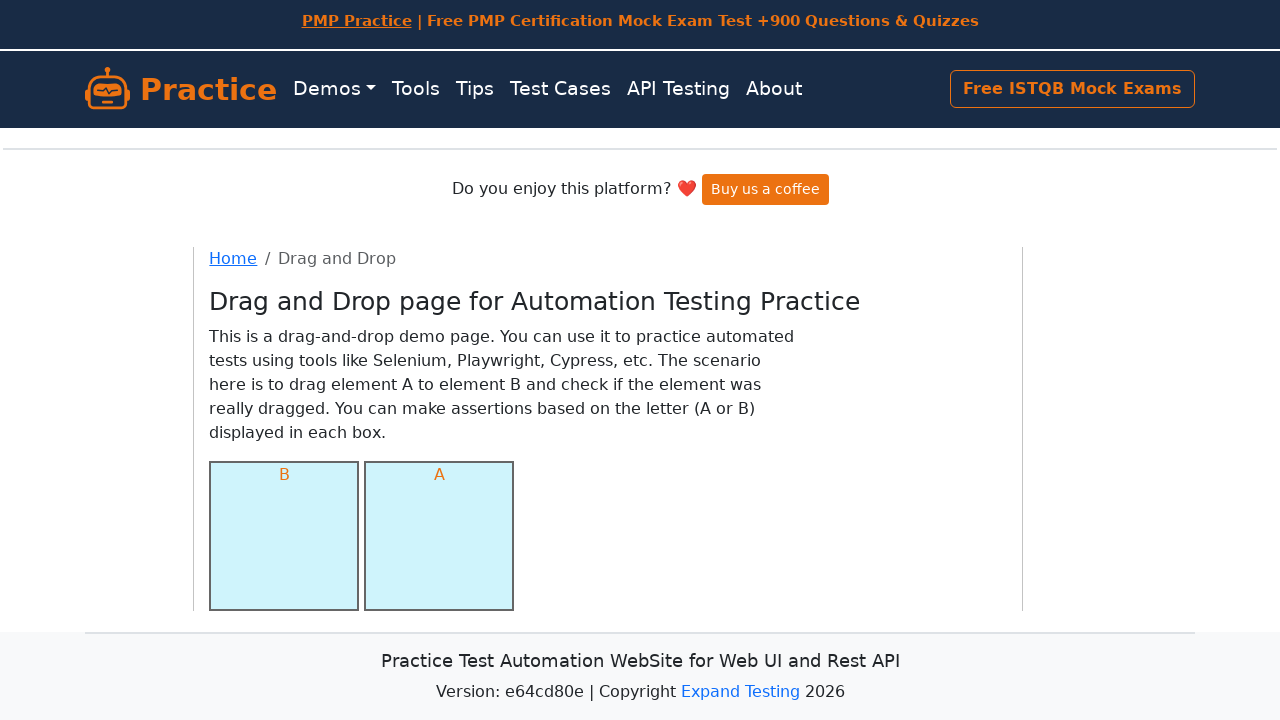

Moved mouse to center of element B at (439, 536)
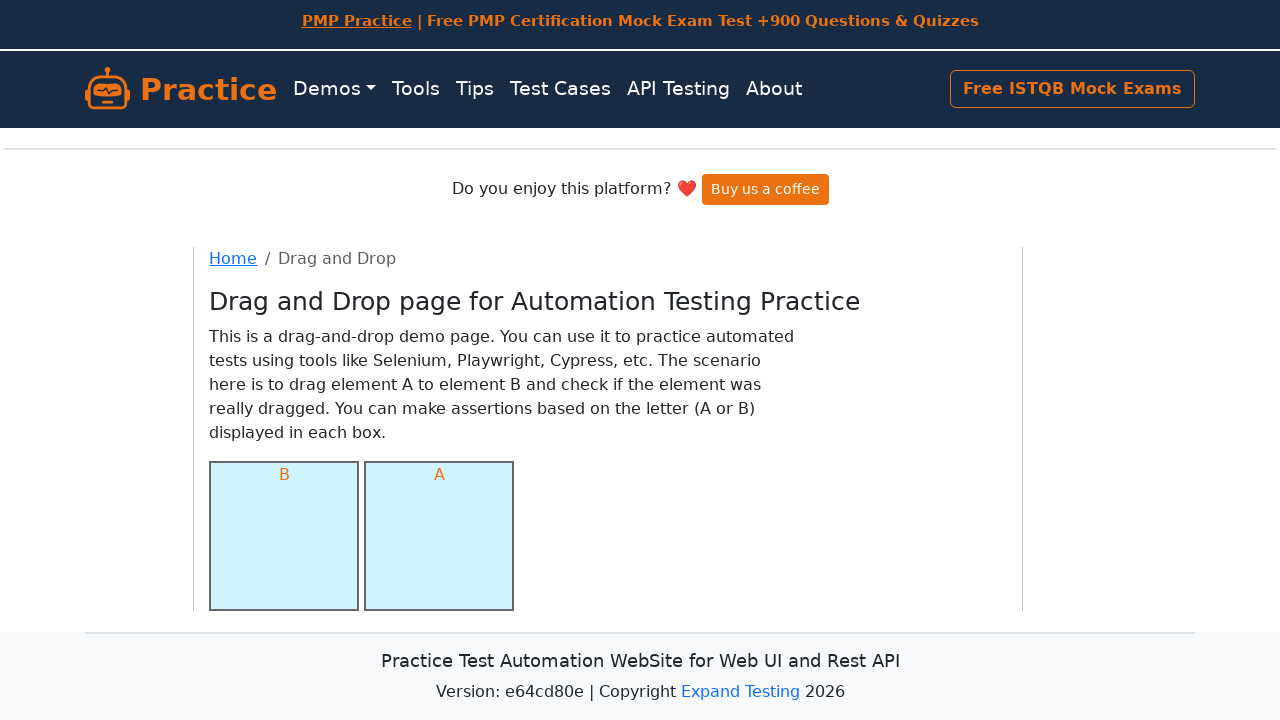

Pressed mouse button down to start drag at (439, 536)
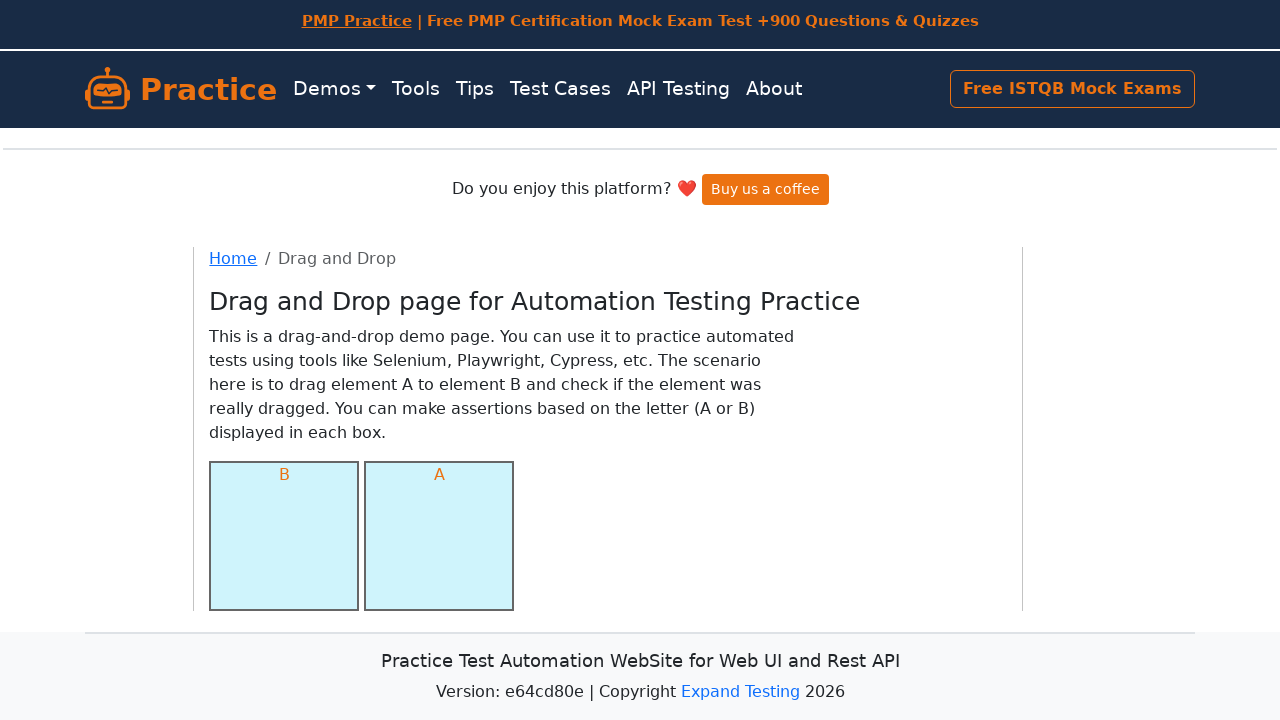

Dragged element B 150 pixels to the left at (289, 536)
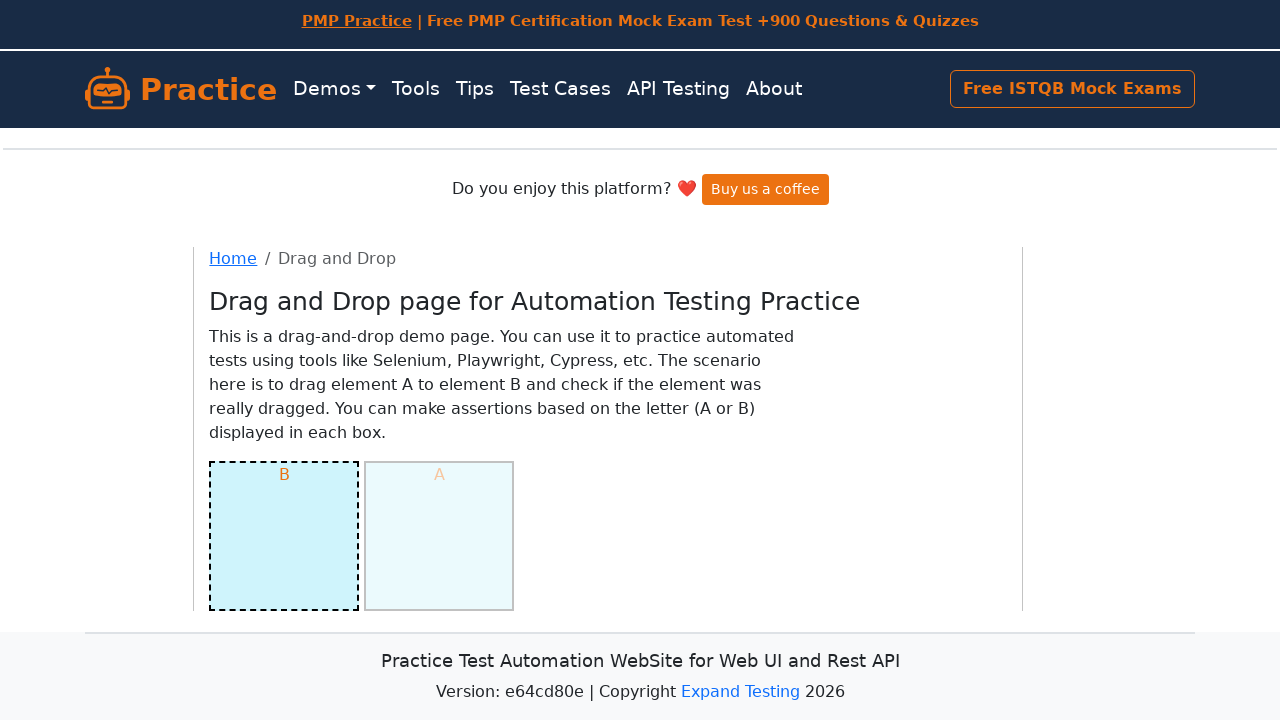

Released mouse button to complete drag operation at (289, 536)
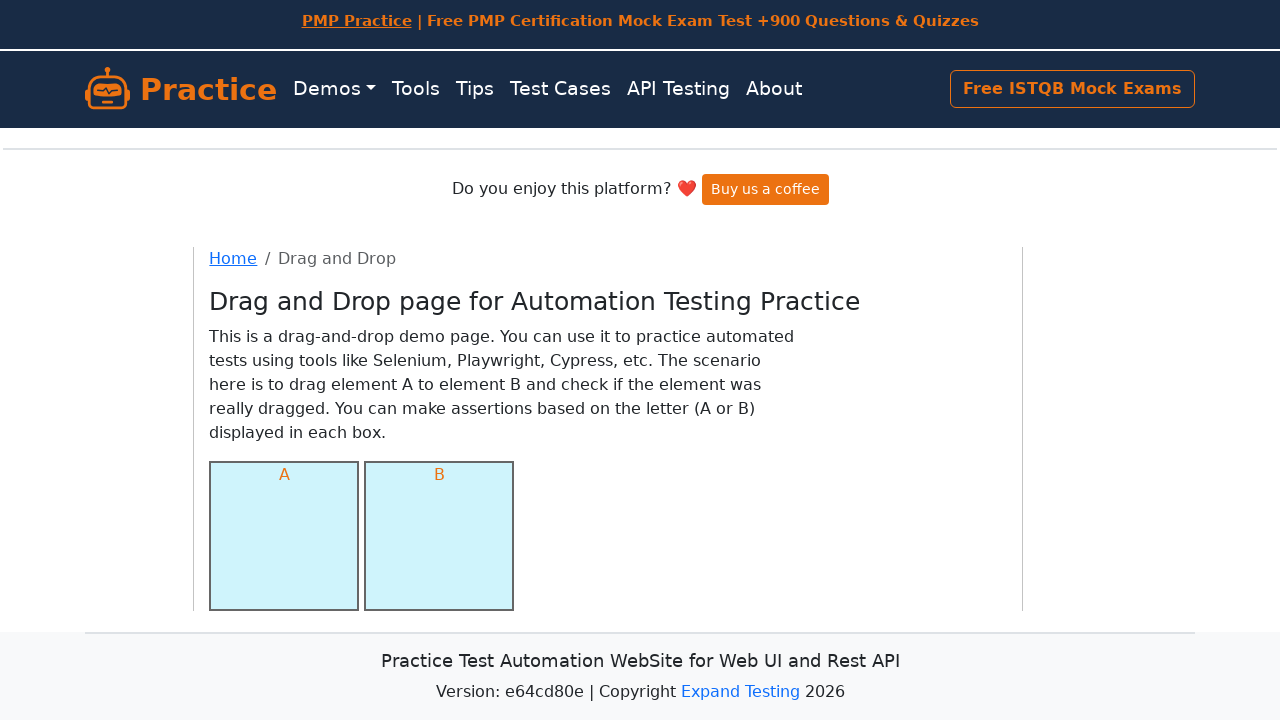

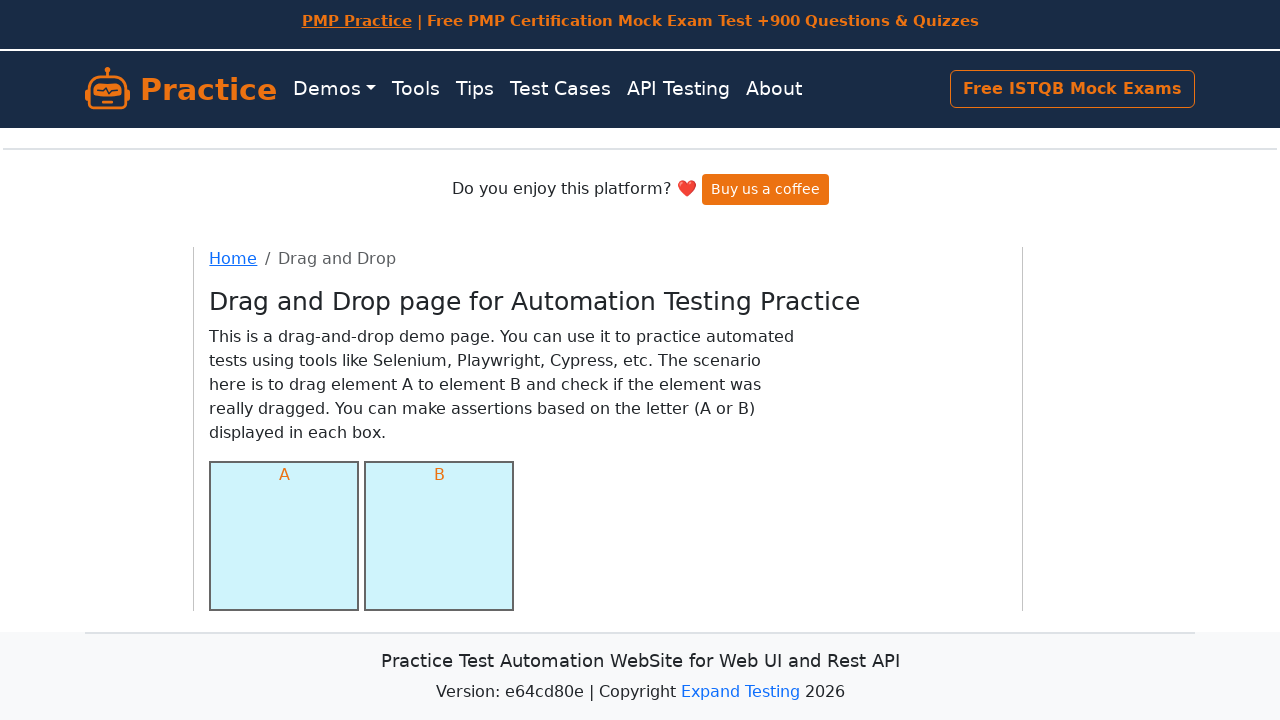